Tests form submission on Formy project by filling out form fields and verifying the success confirmation banner appears

Starting URL: https://formy-project.herokuapp.com/form

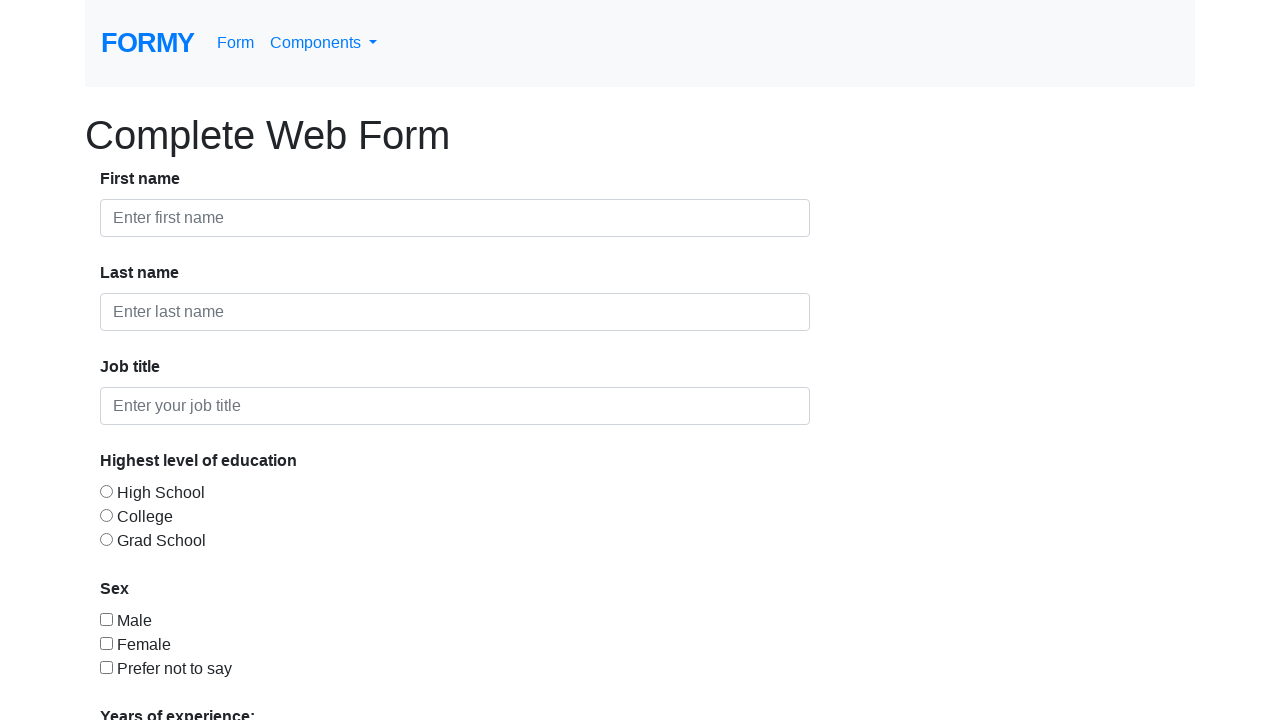

Filled first name field with 'John' on #first-name
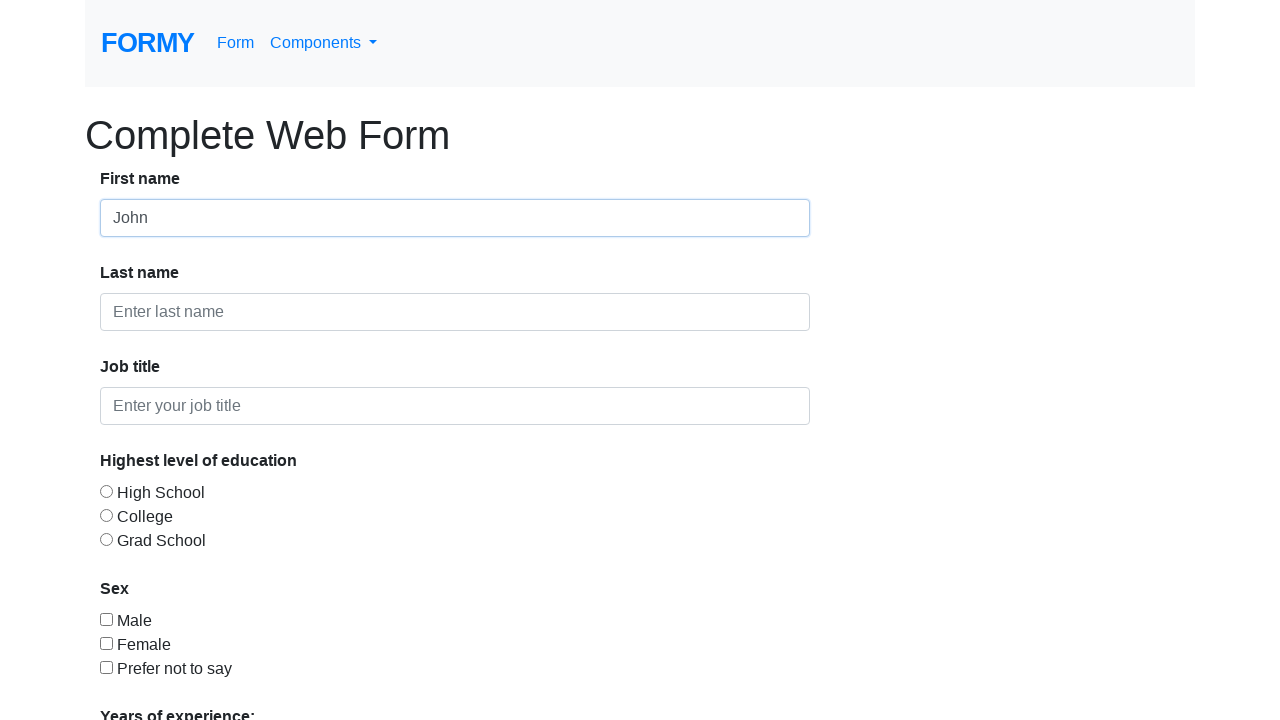

Filled last name field with 'Smith' on #last-name
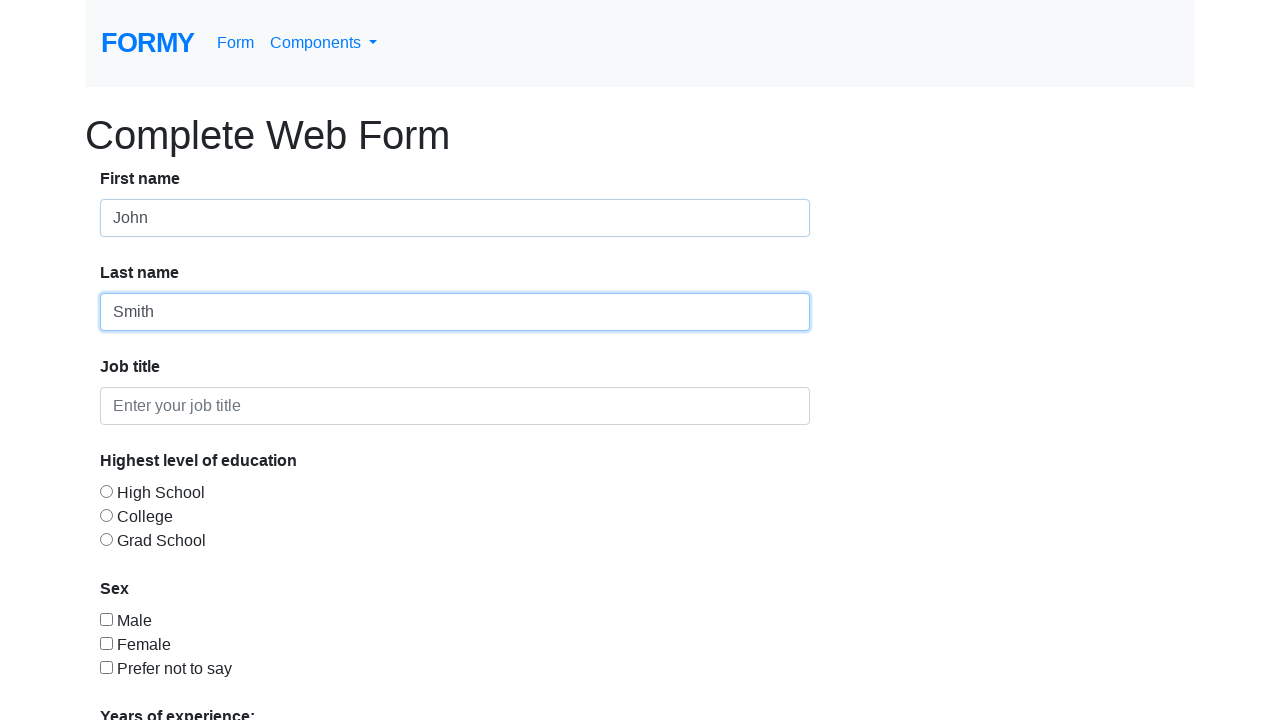

Filled job title field with 'Software Engineer' on #job-title
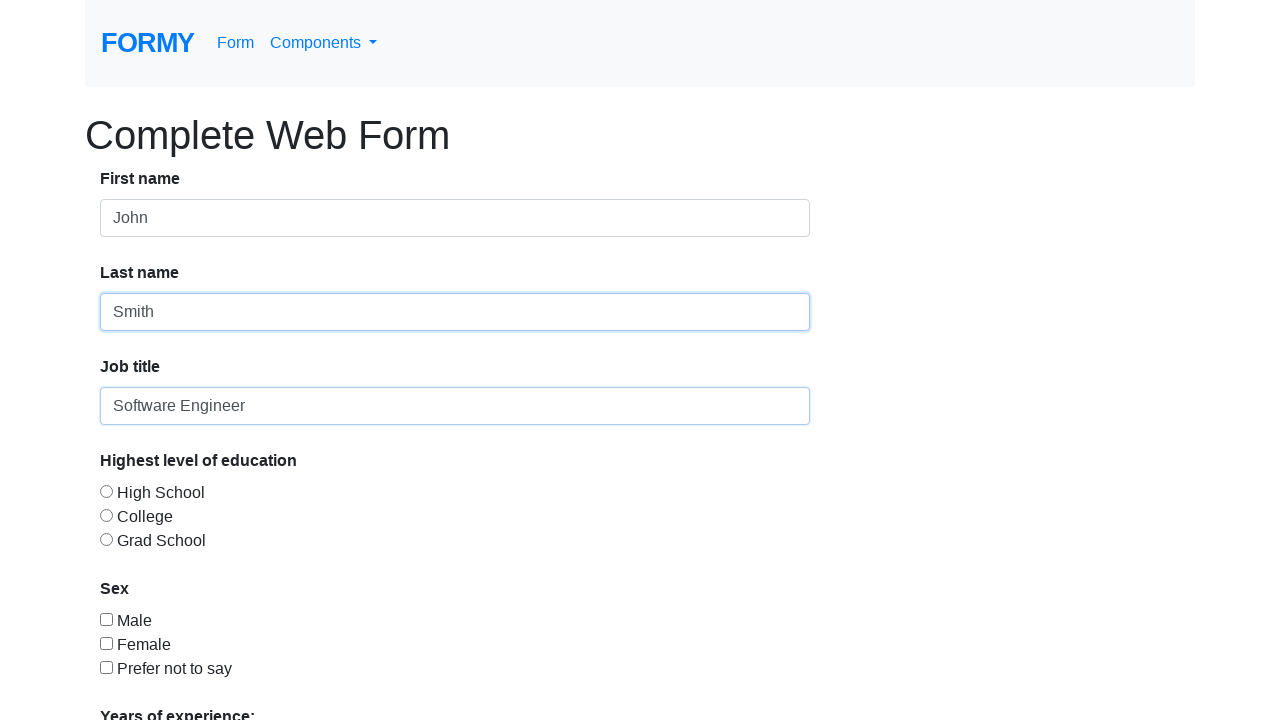

Selected education level radio button option 2 at (106, 515) on #radio-button-2
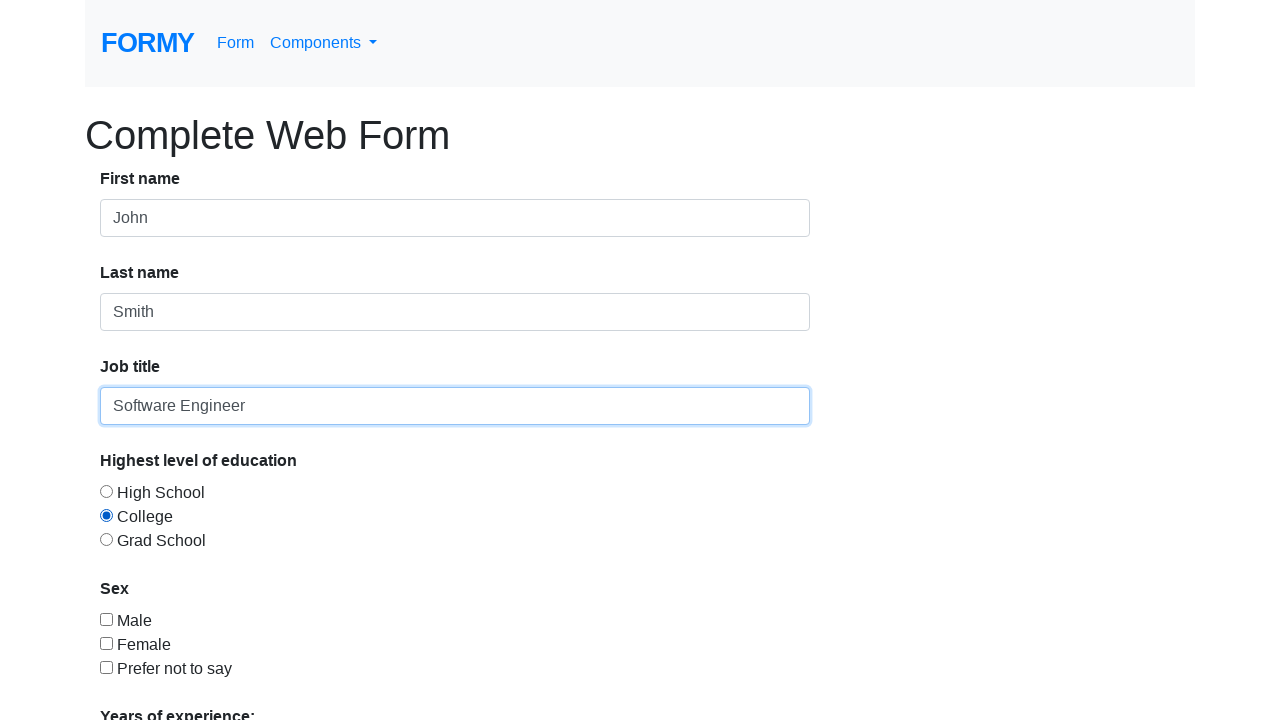

Checked sex checkbox option 1 at (106, 619) on #checkbox-1
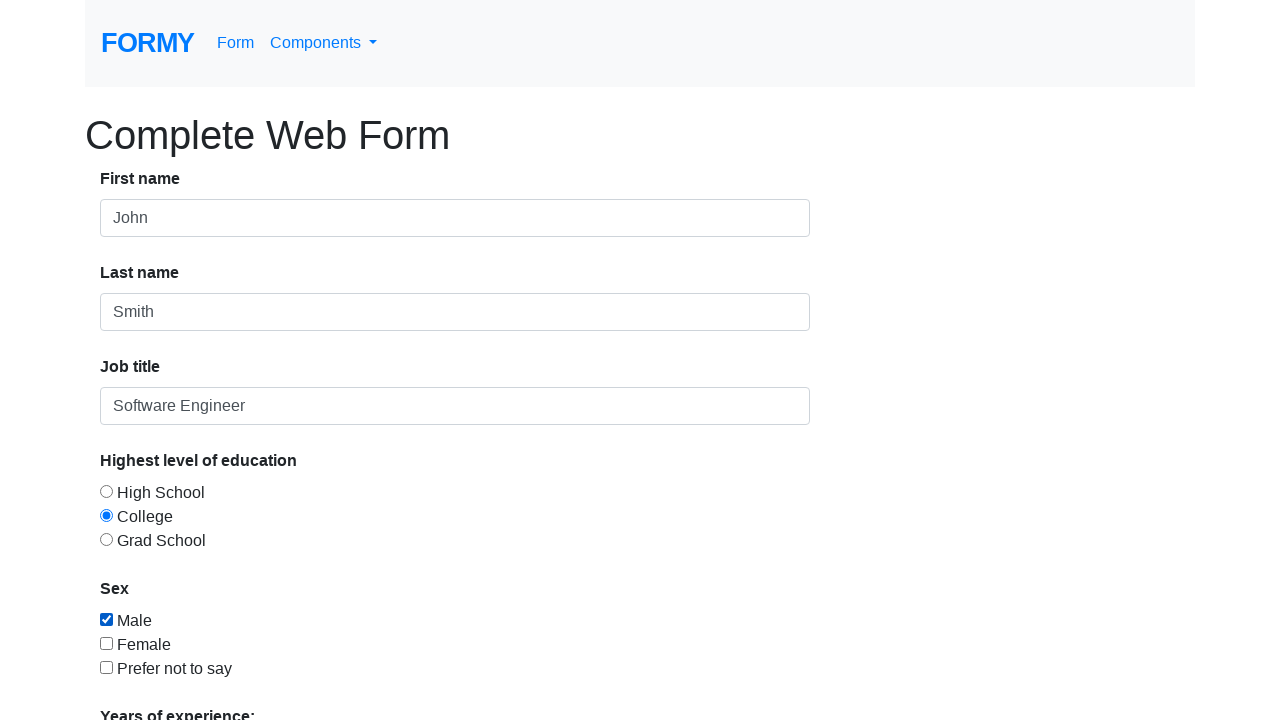

Selected years of experience '2-4' from dropdown on #select-menu
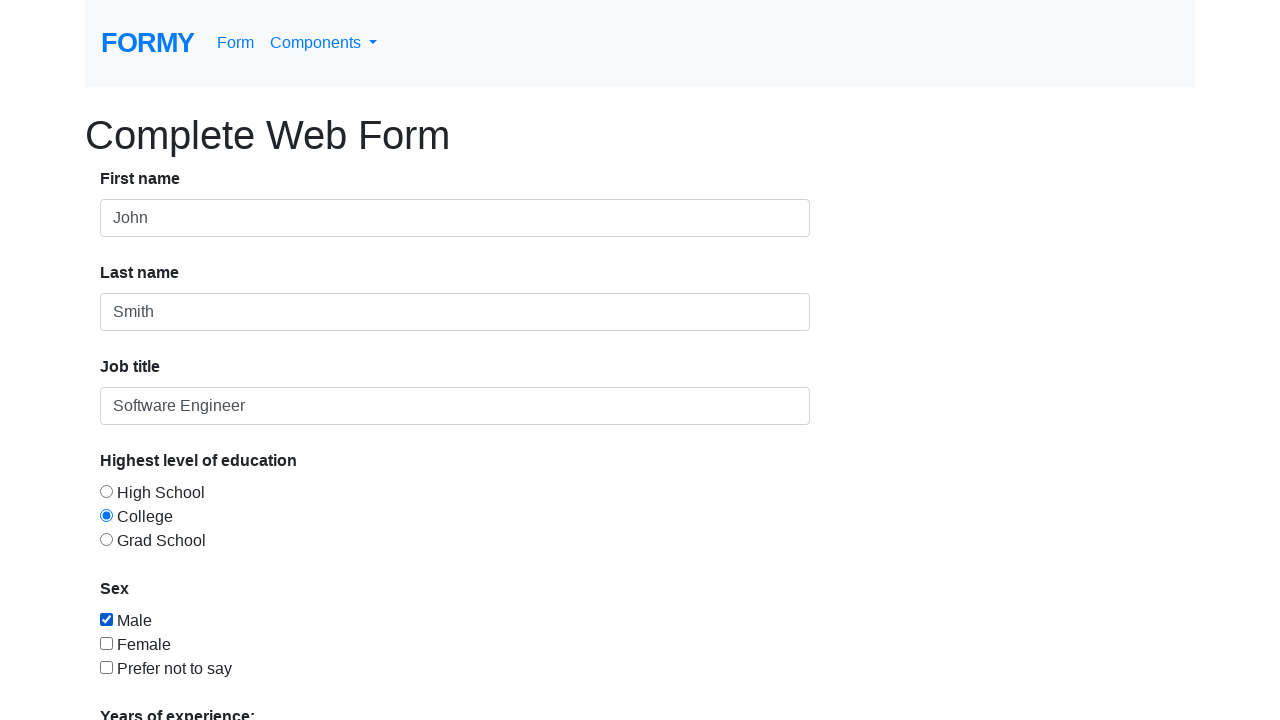

Filled date field with '05/15/2024' on #datepicker
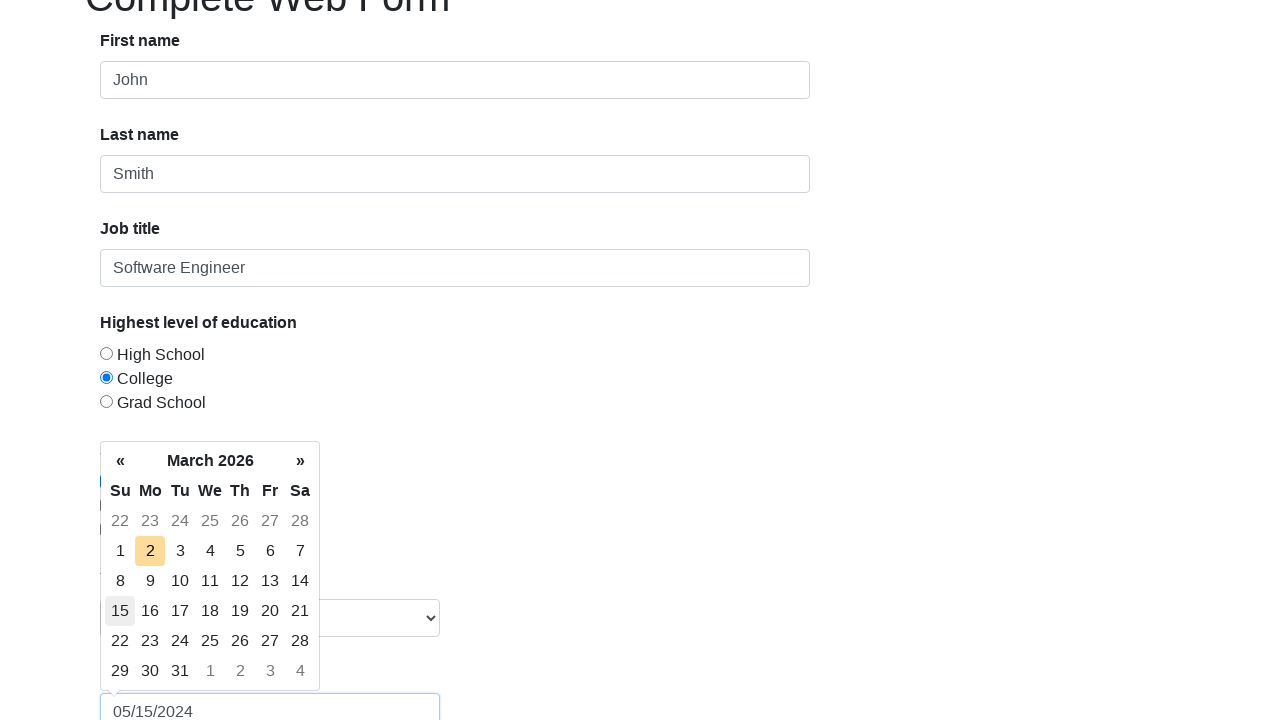

Clicked submit button to submit the form at (148, 680) on .btn-primary
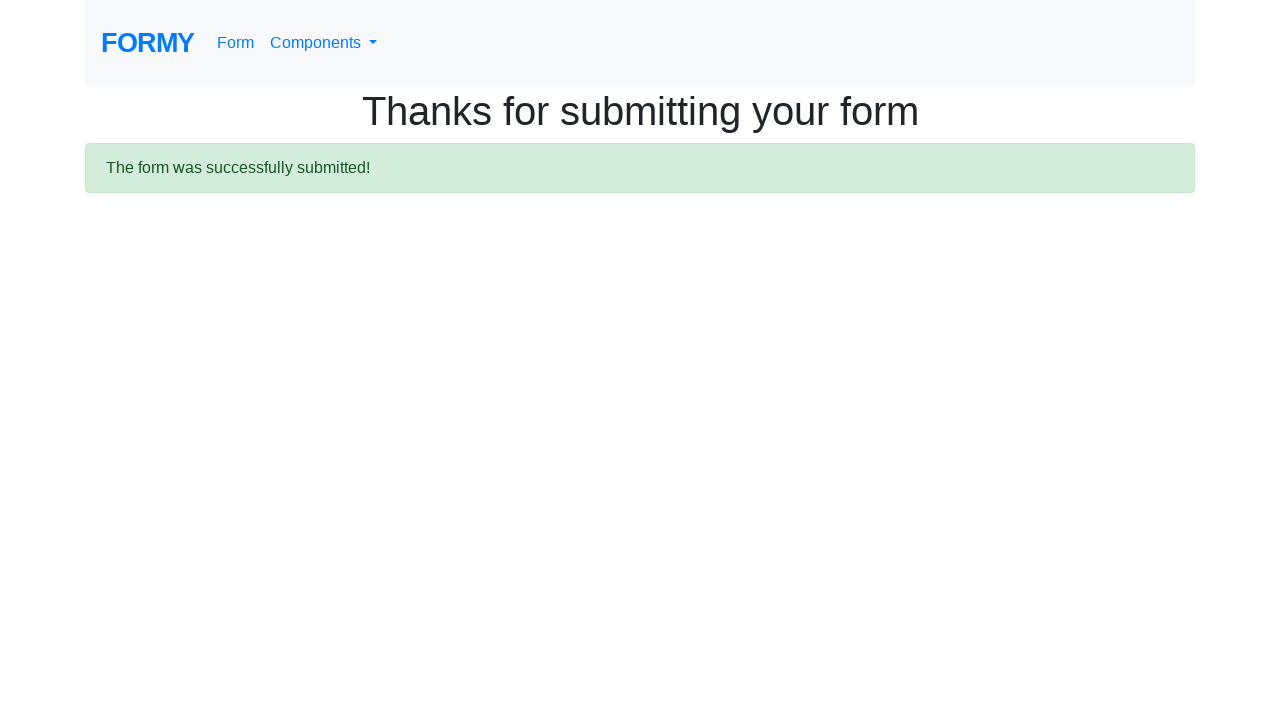

Success confirmation banner appeared
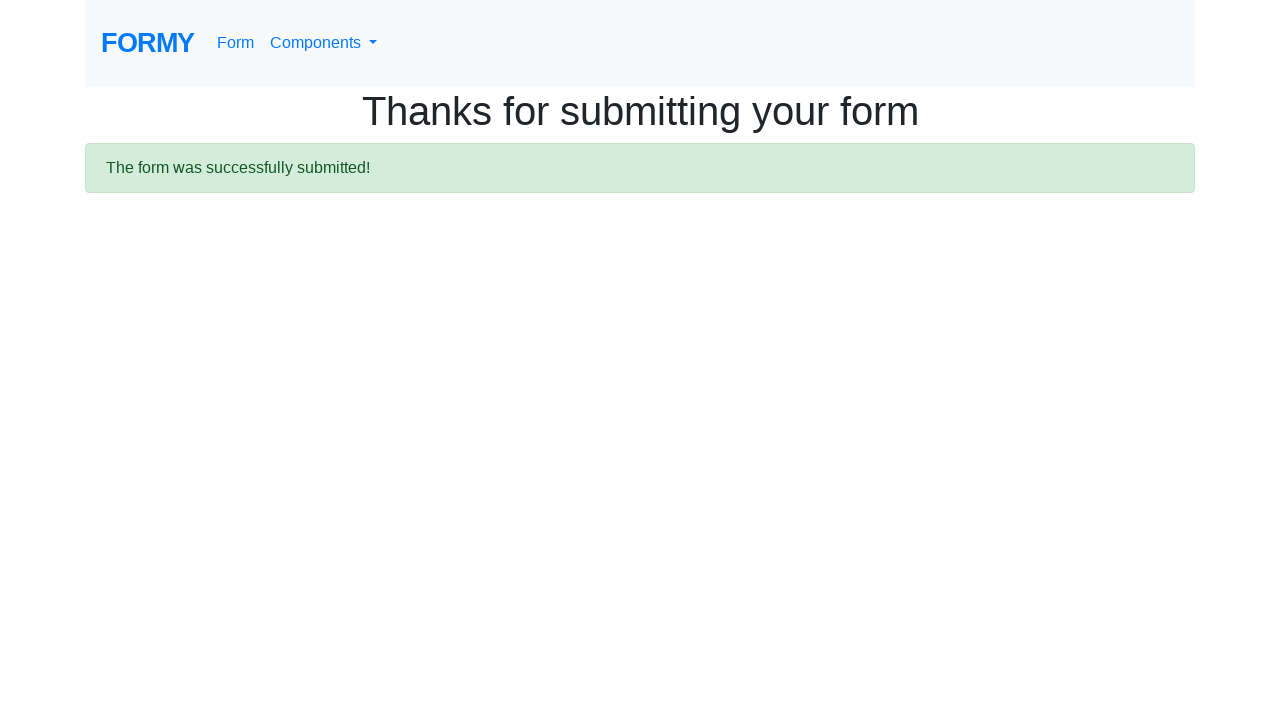

Retrieved success banner text content
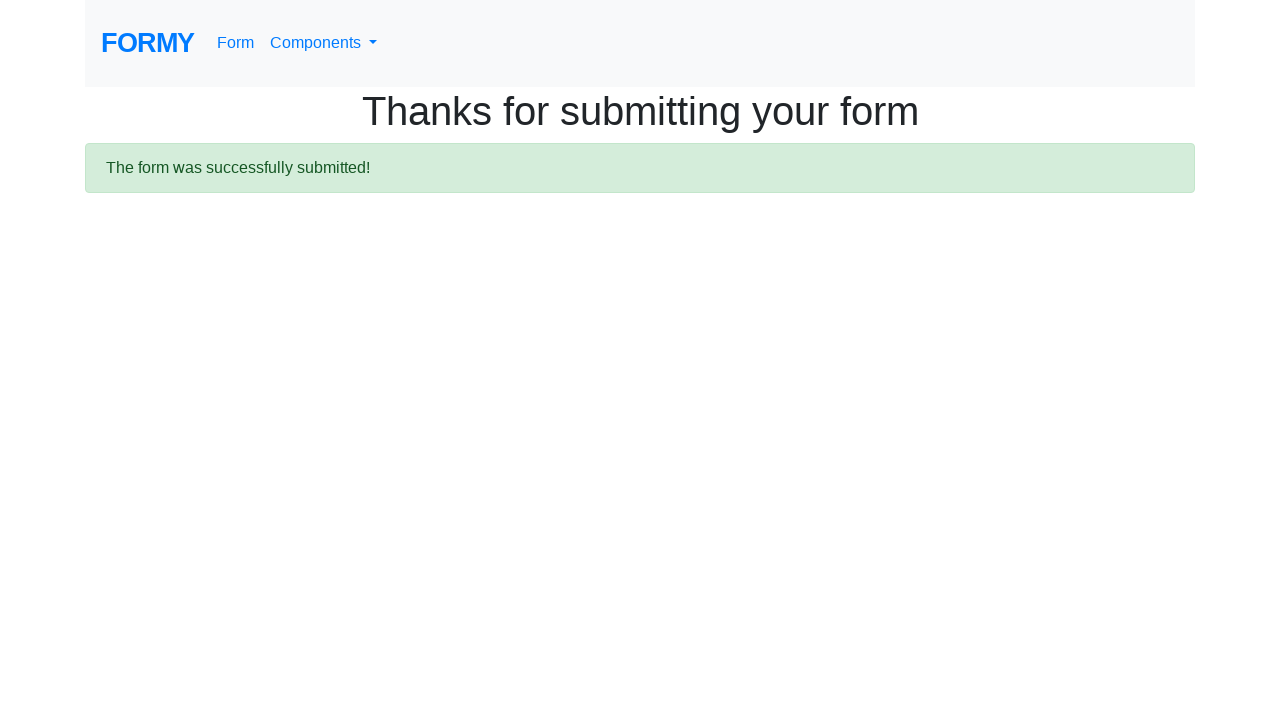

Verified success message contains 'The form was successfully submitted!'
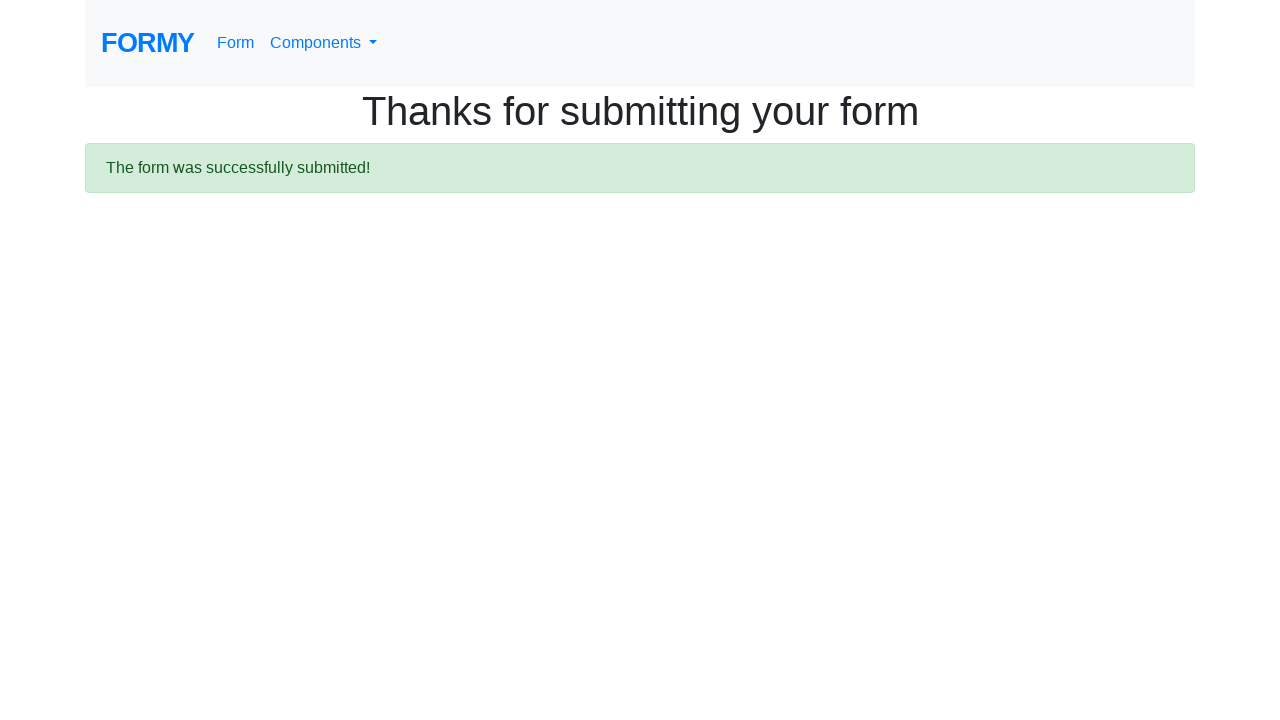

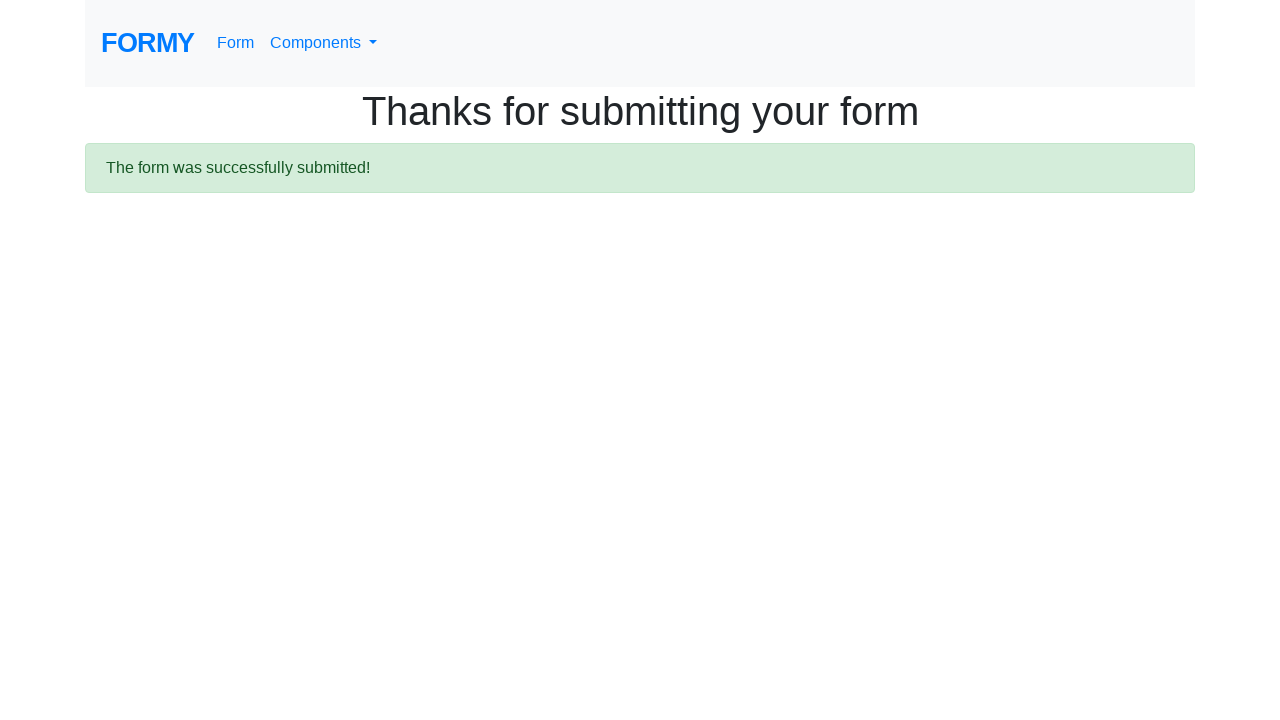